Navigates to DemoBlaze website and verifies that product categories are displayed correctly by checking their visibility and text content

Starting URL: https://www.demoblaze.com/

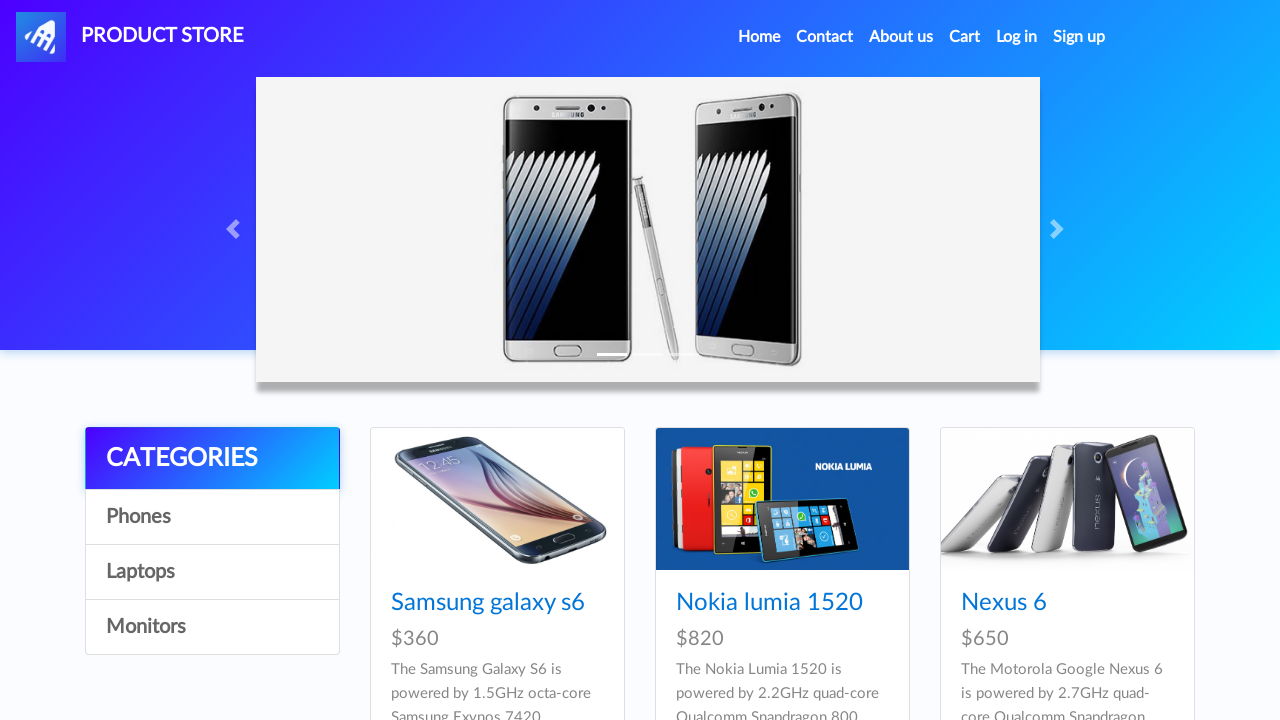

Waited for categories list to load
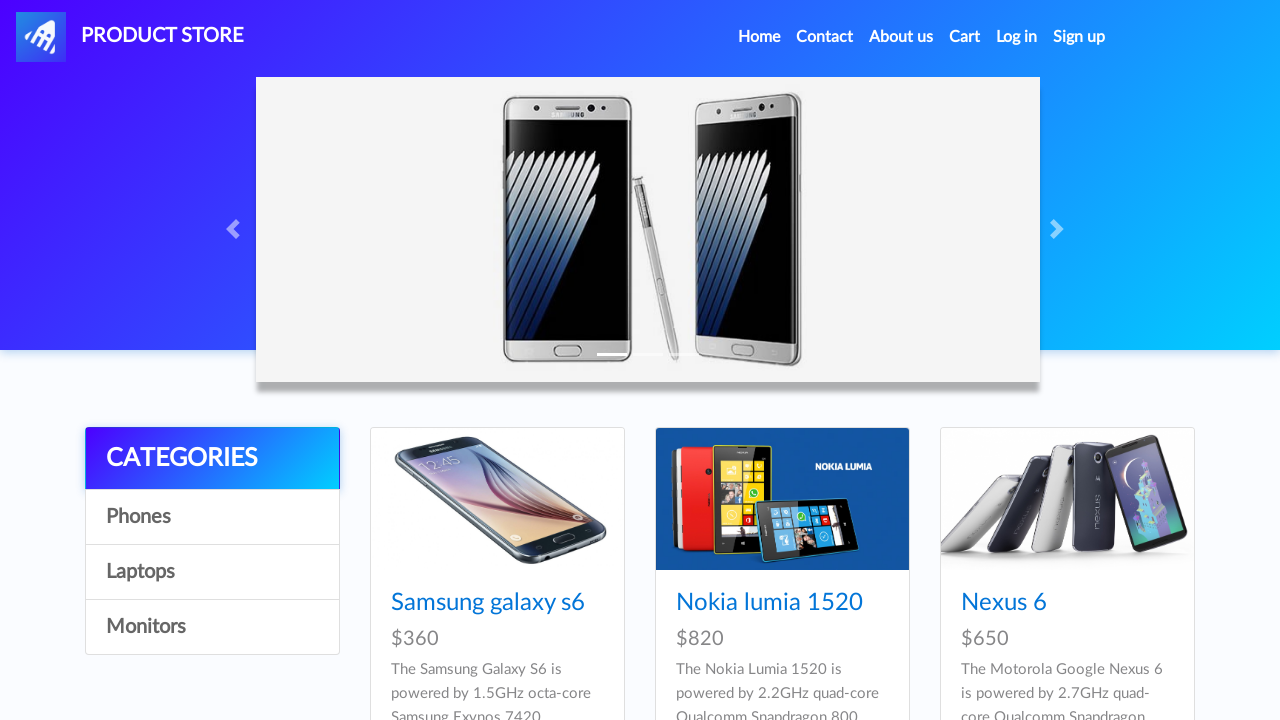

Retrieved all category elements from the page
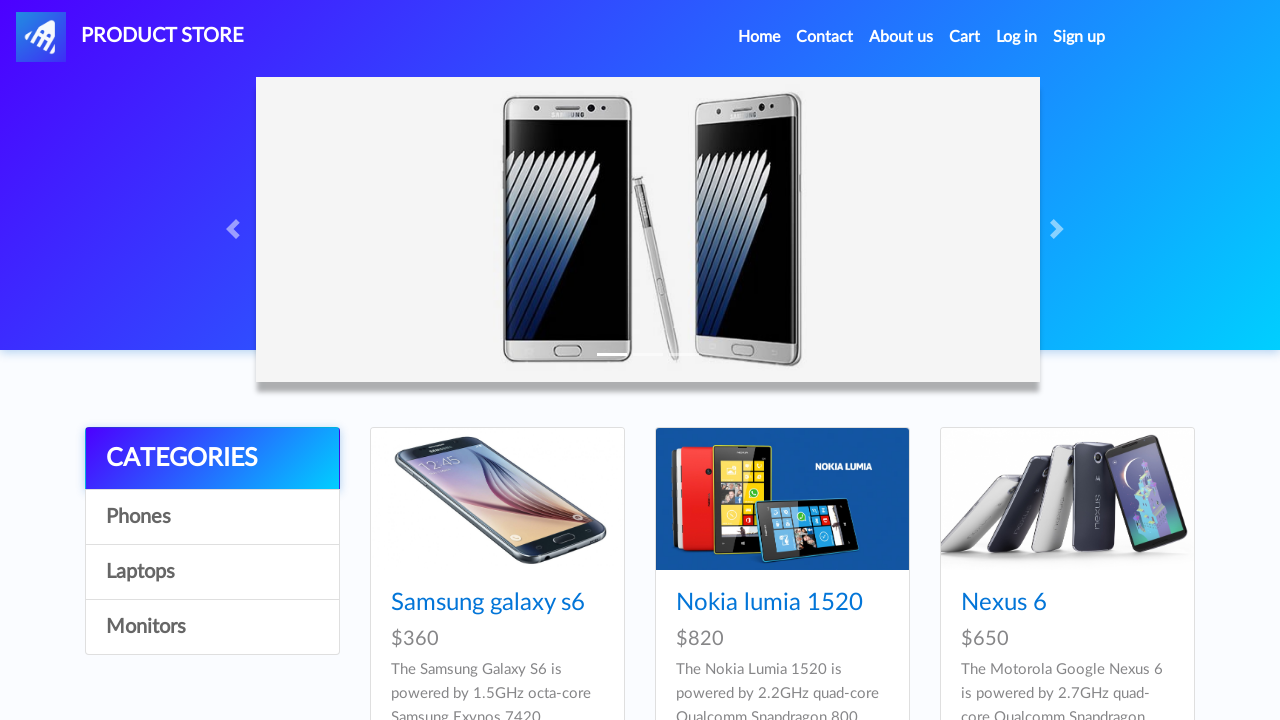

Defined expected categories list
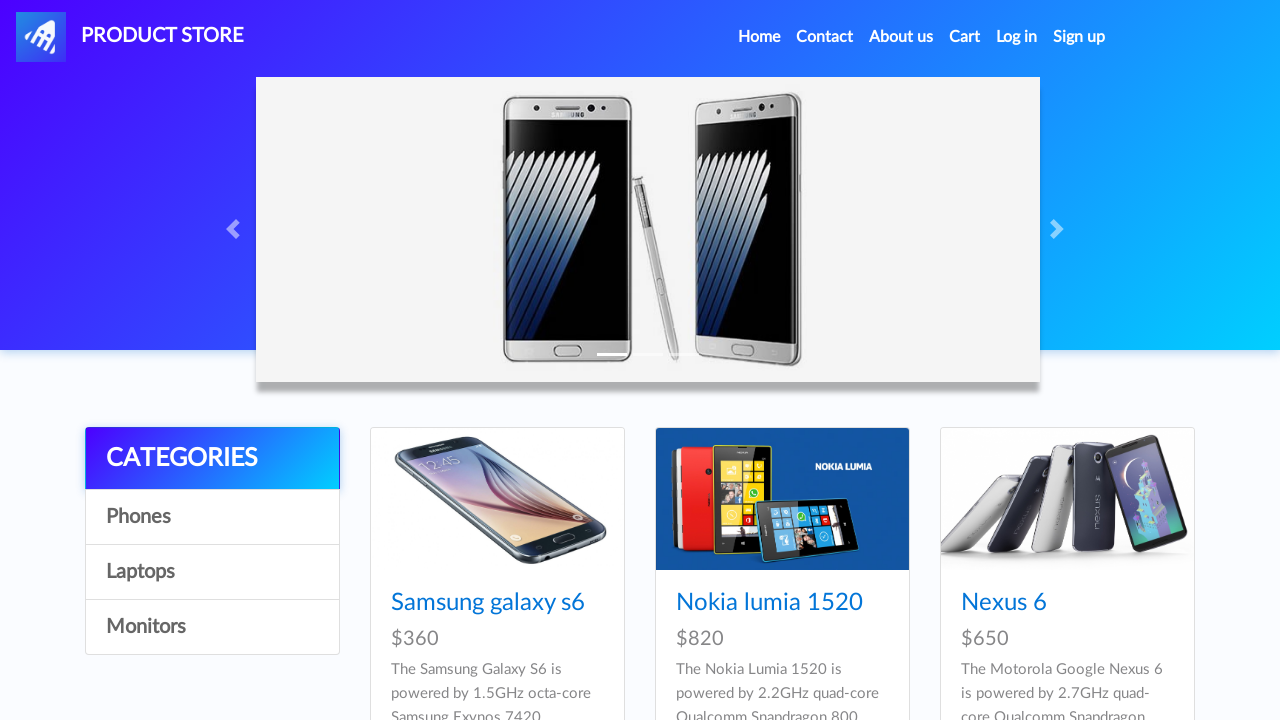

Retrieved text content from category 0: 'CATEGORIES'
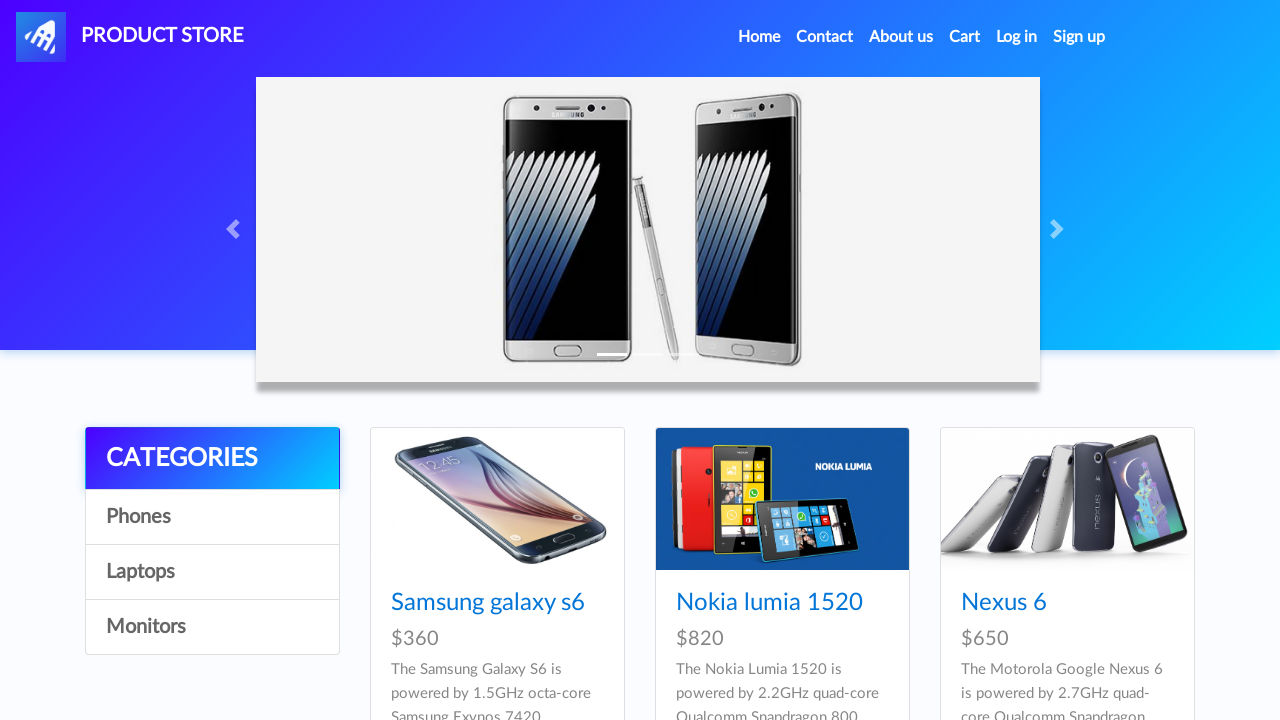

Checked visibility of category 0: True
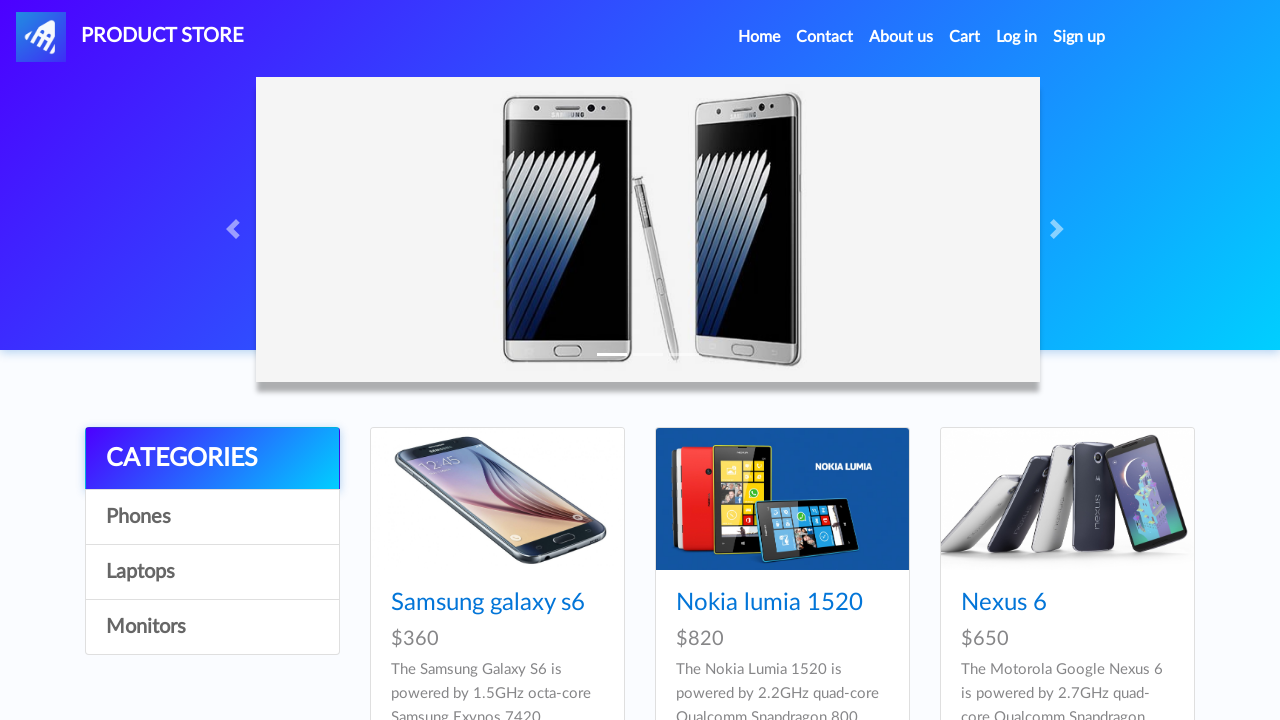

Checked if category 0 is enabled: True
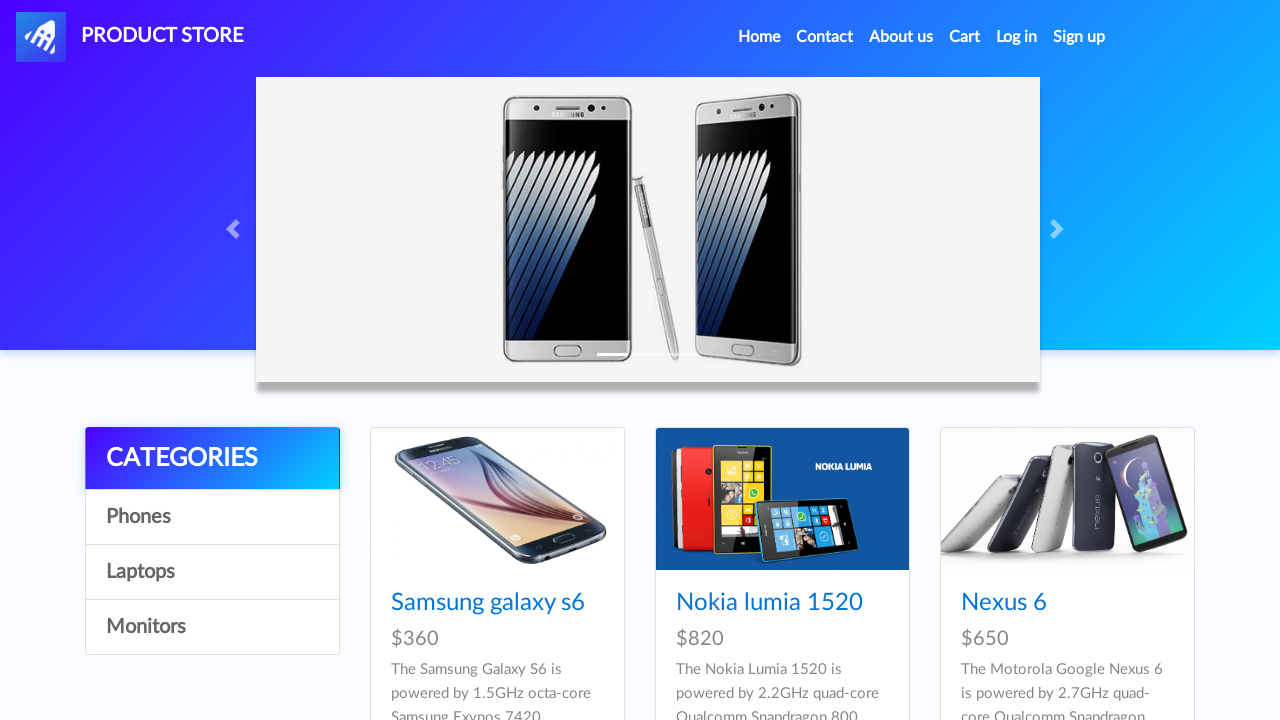

Verified category 0 text matches expected value 'CATEGORIES': True
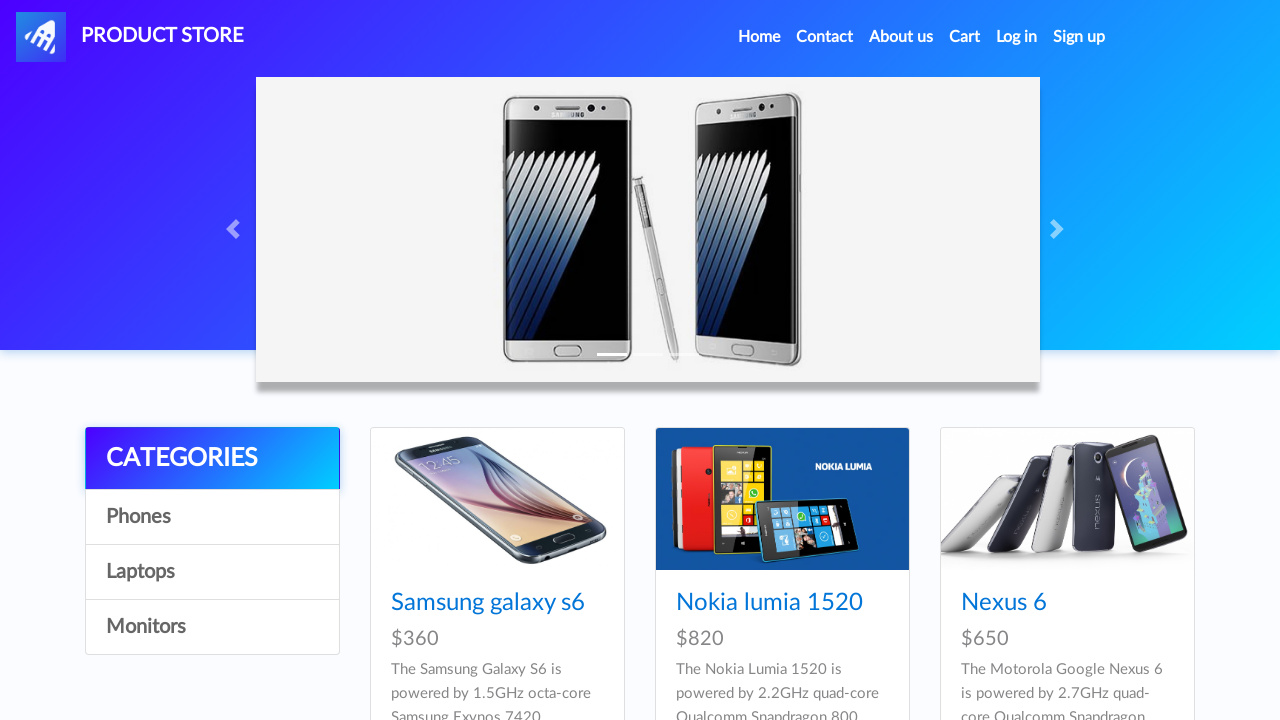

Retrieved text content from category 1: 'Phones'
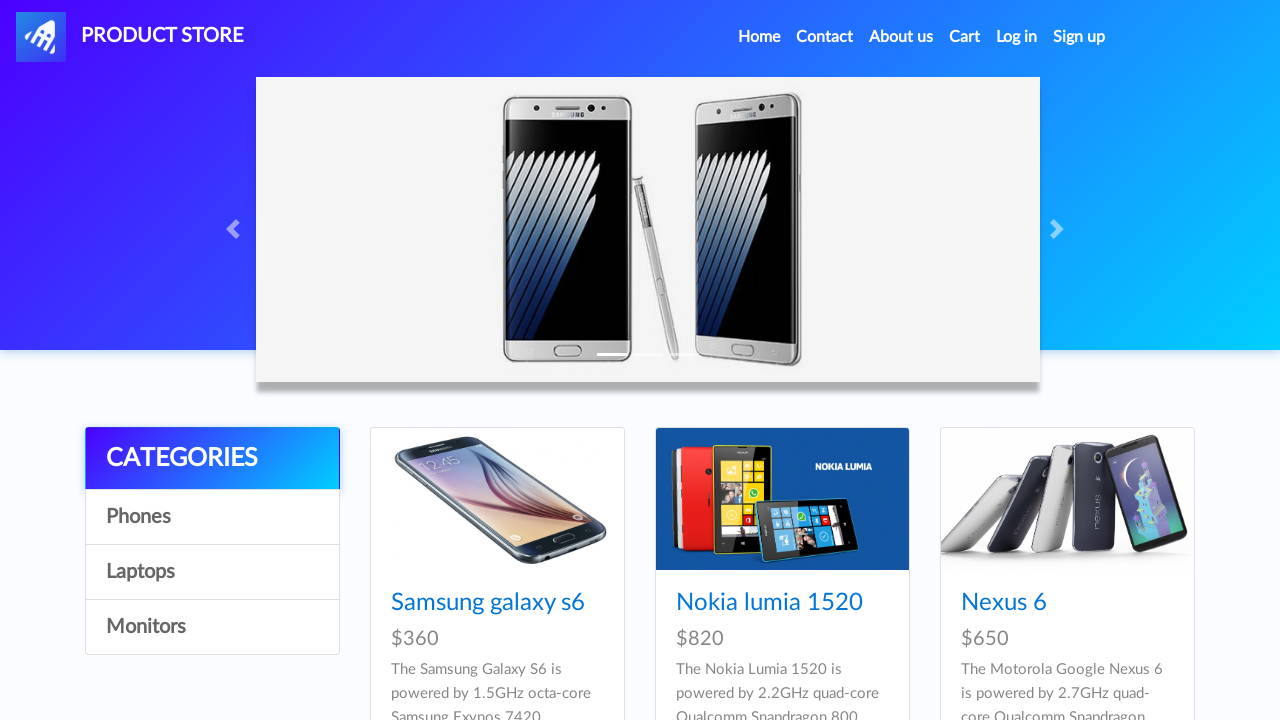

Checked visibility of category 1: True
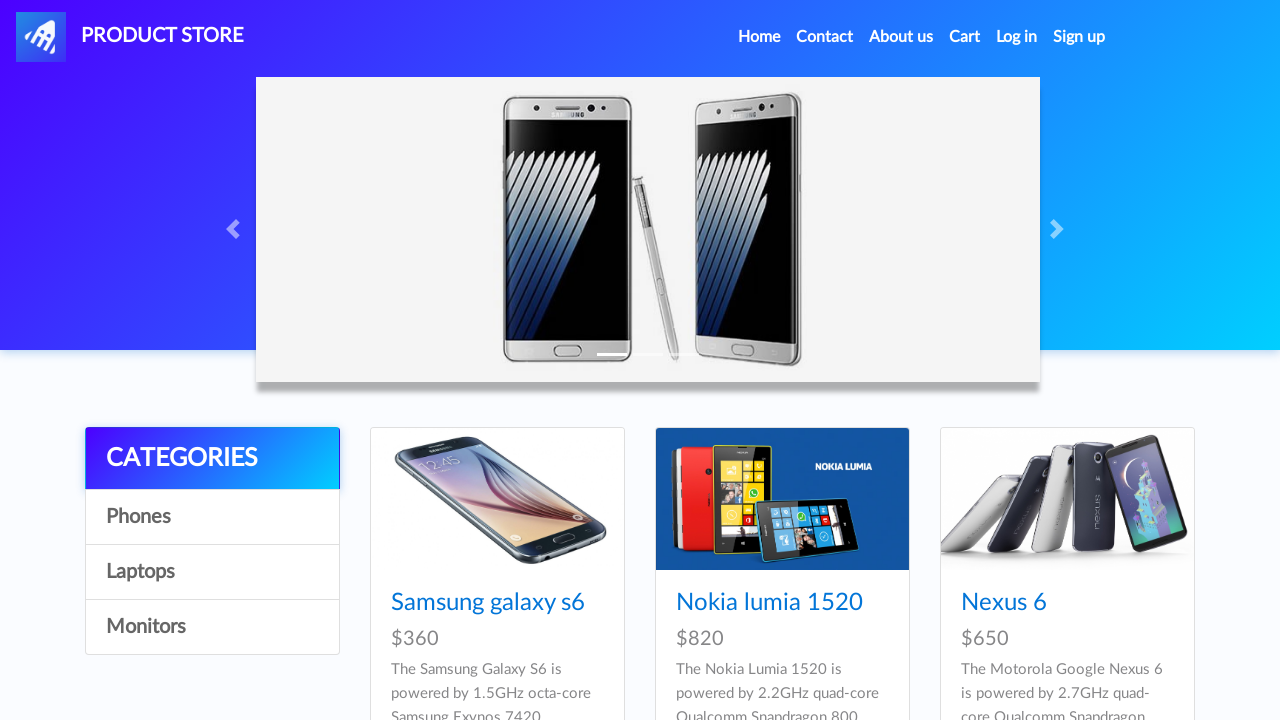

Checked if category 1 is enabled: True
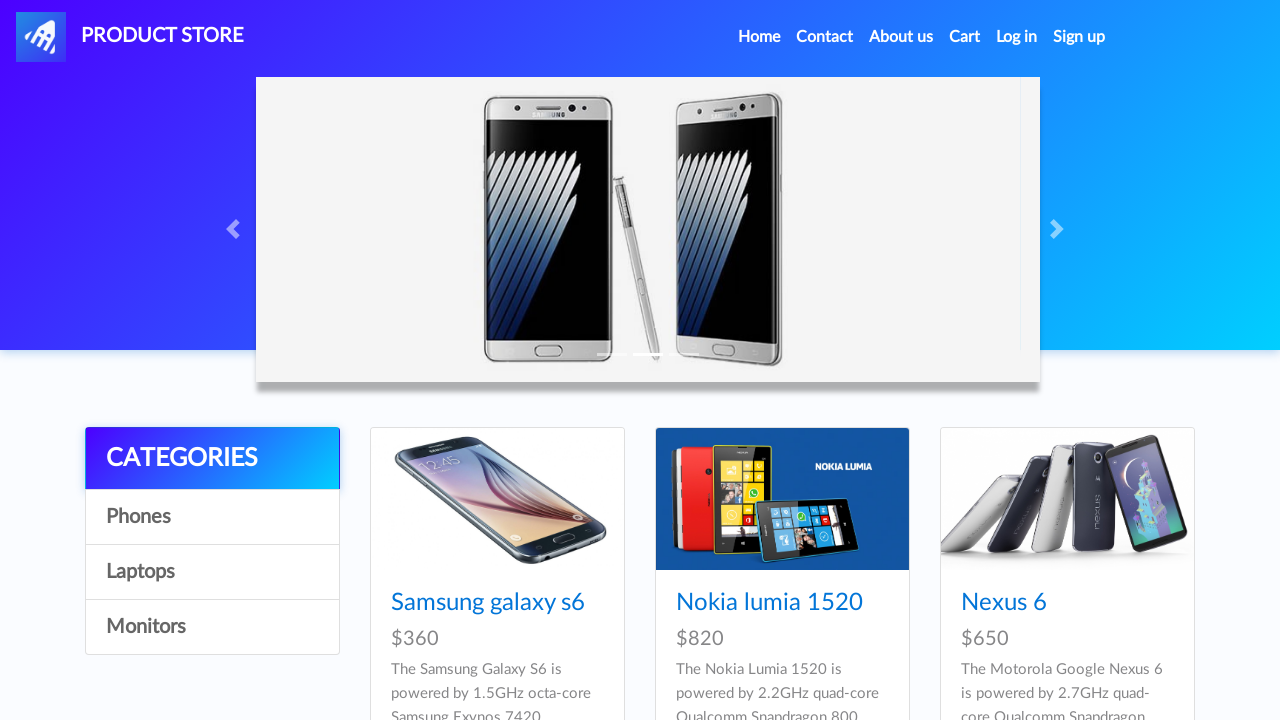

Verified category 1 text matches expected value 'Phones': True
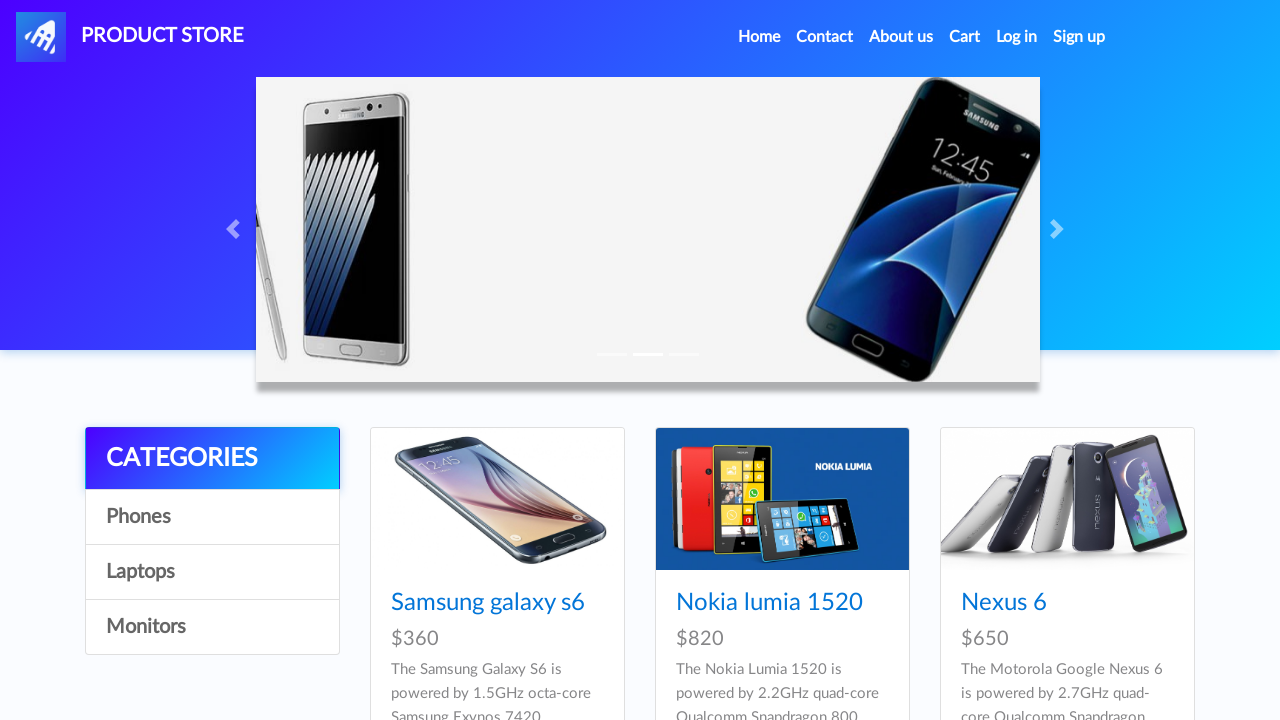

Retrieved text content from category 2: 'Laptops'
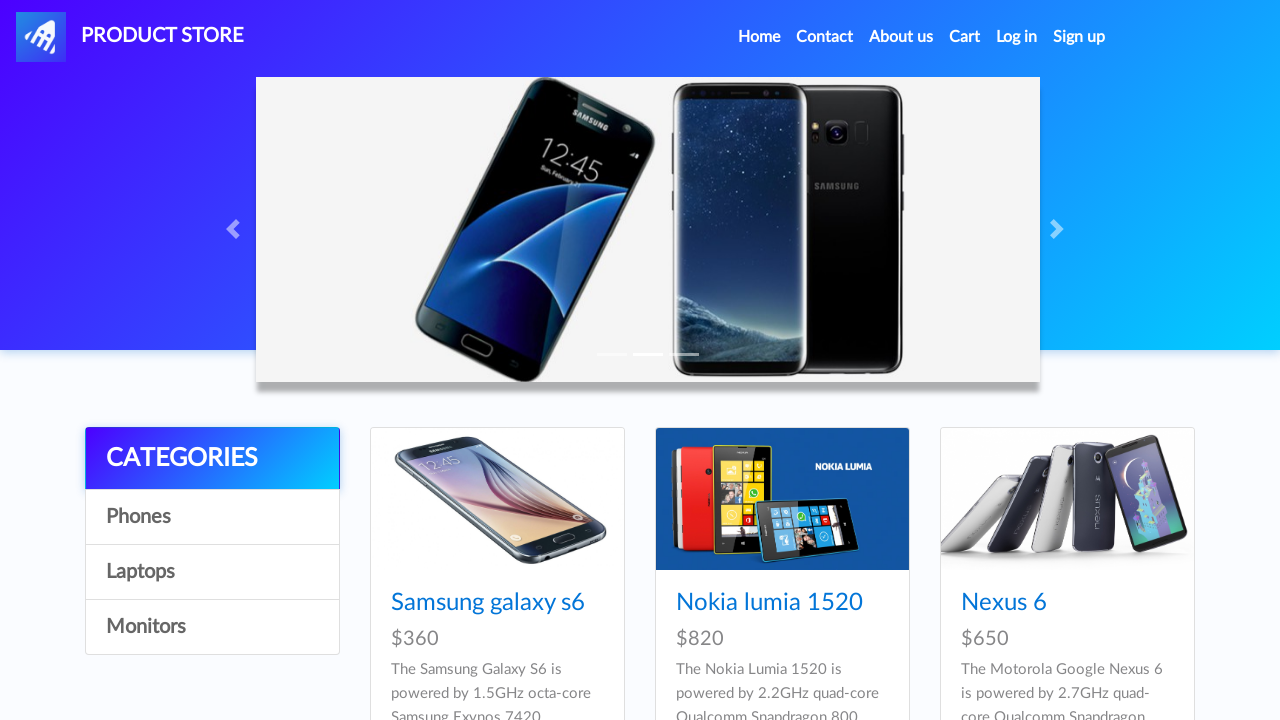

Checked visibility of category 2: True
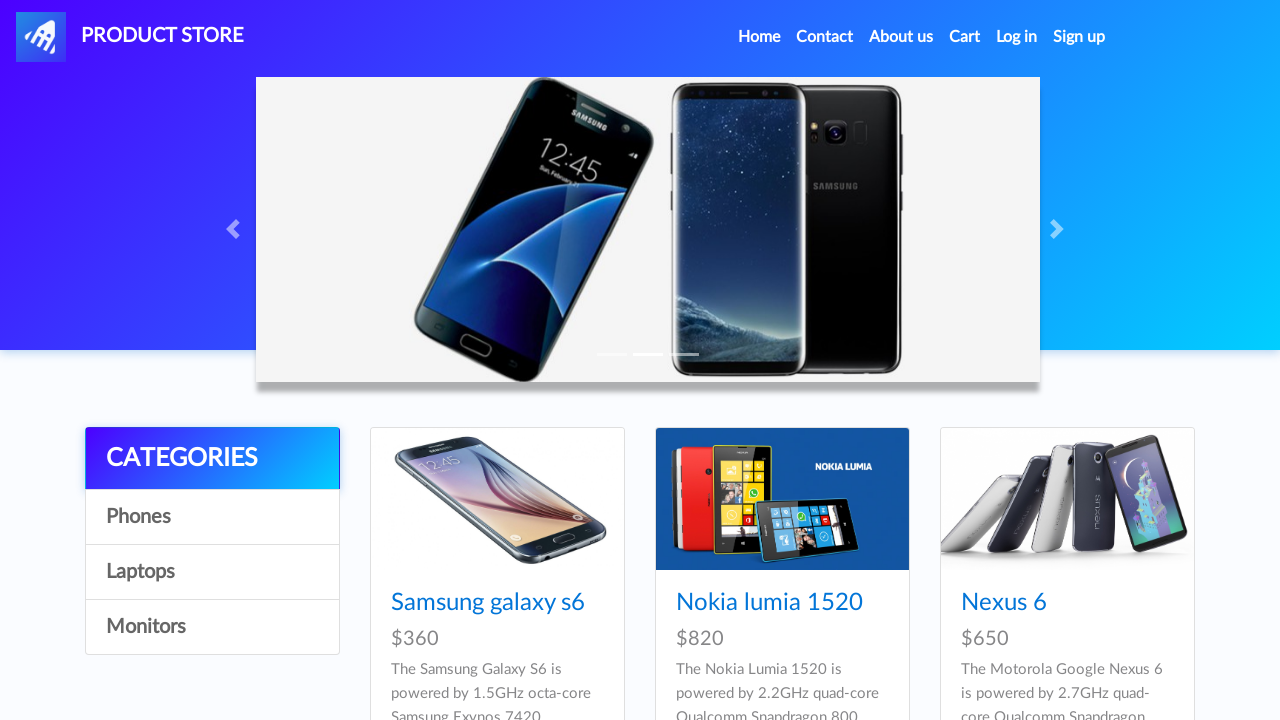

Checked if category 2 is enabled: True
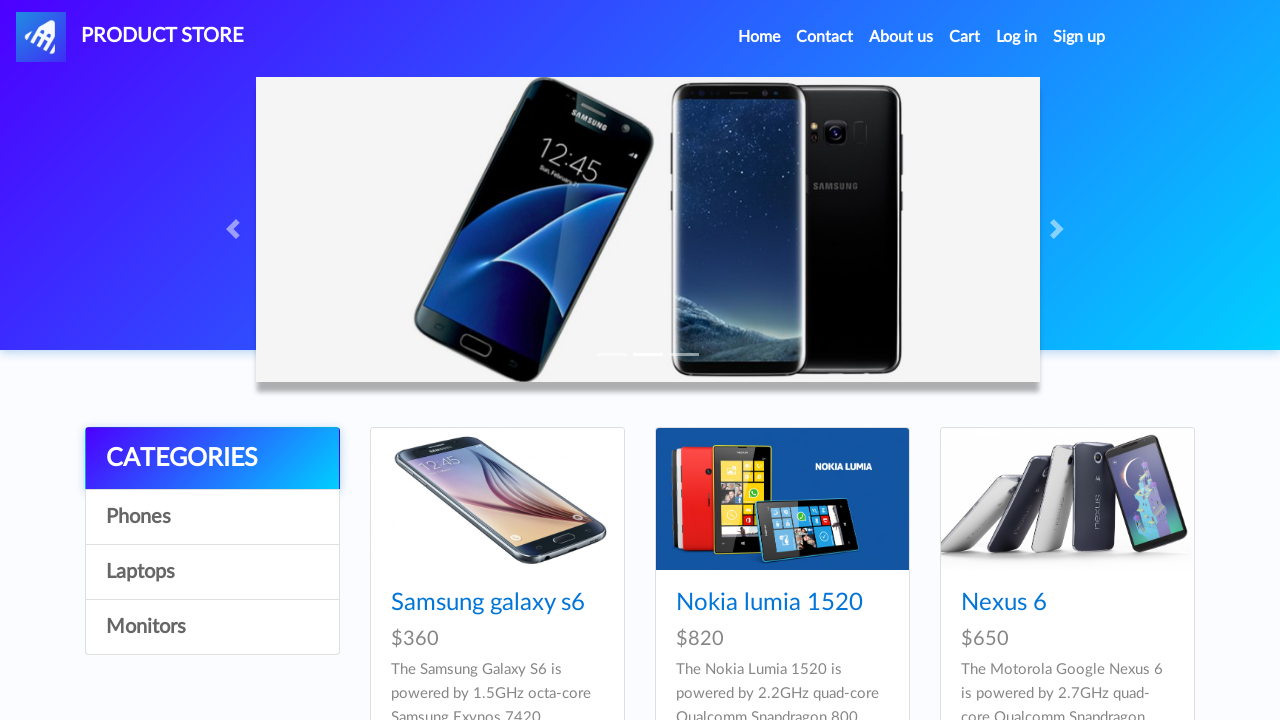

Verified category 2 text matches expected value 'Laptops': True
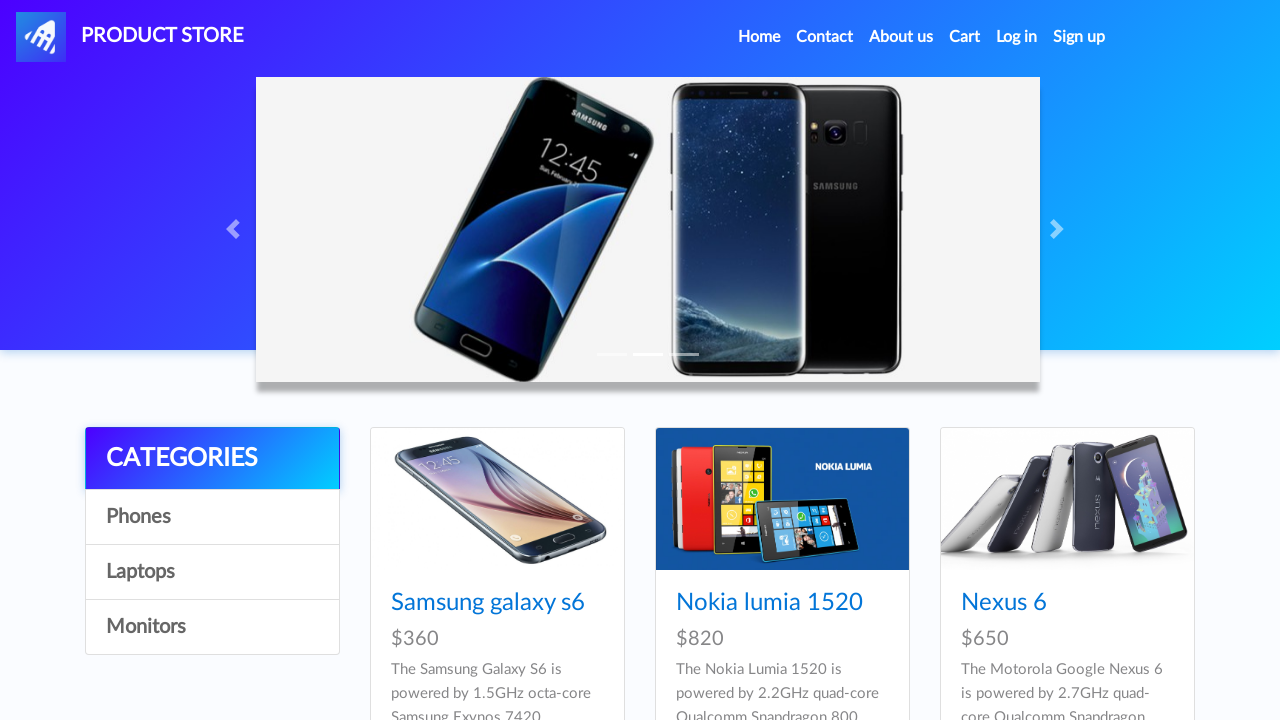

Retrieved text content from category 3: 'Monitors'
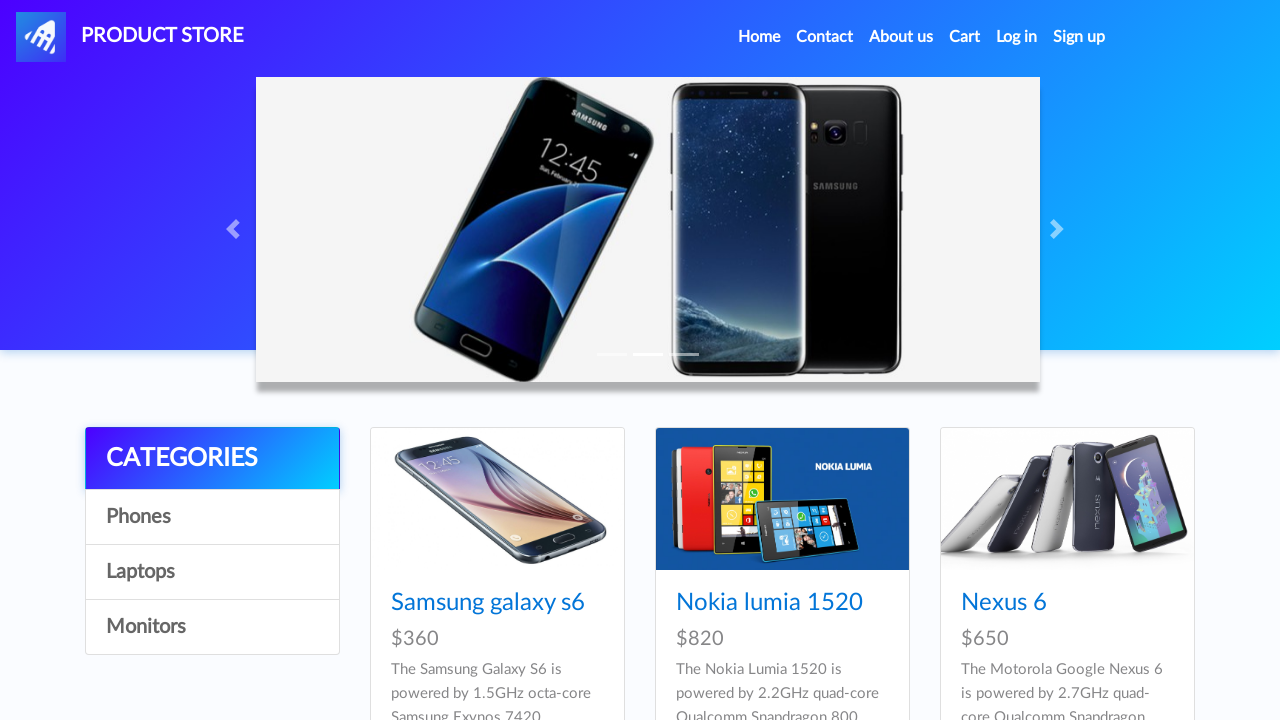

Checked visibility of category 3: True
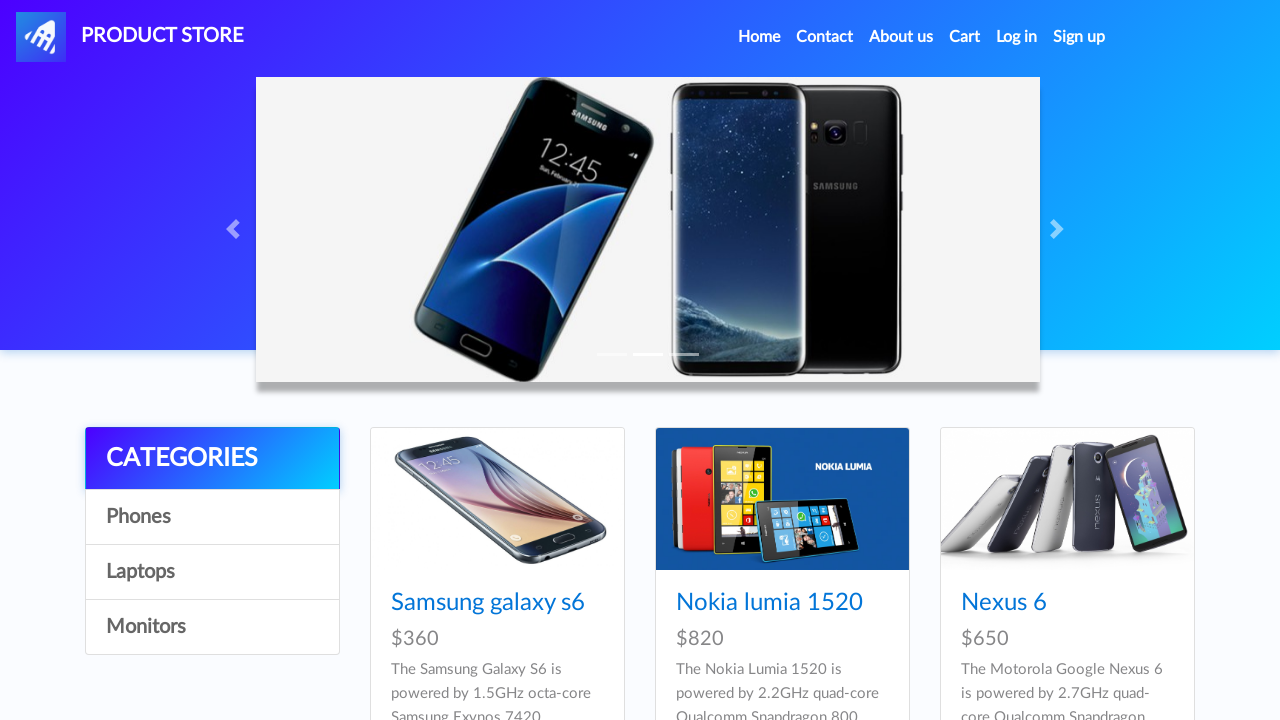

Checked if category 3 is enabled: True
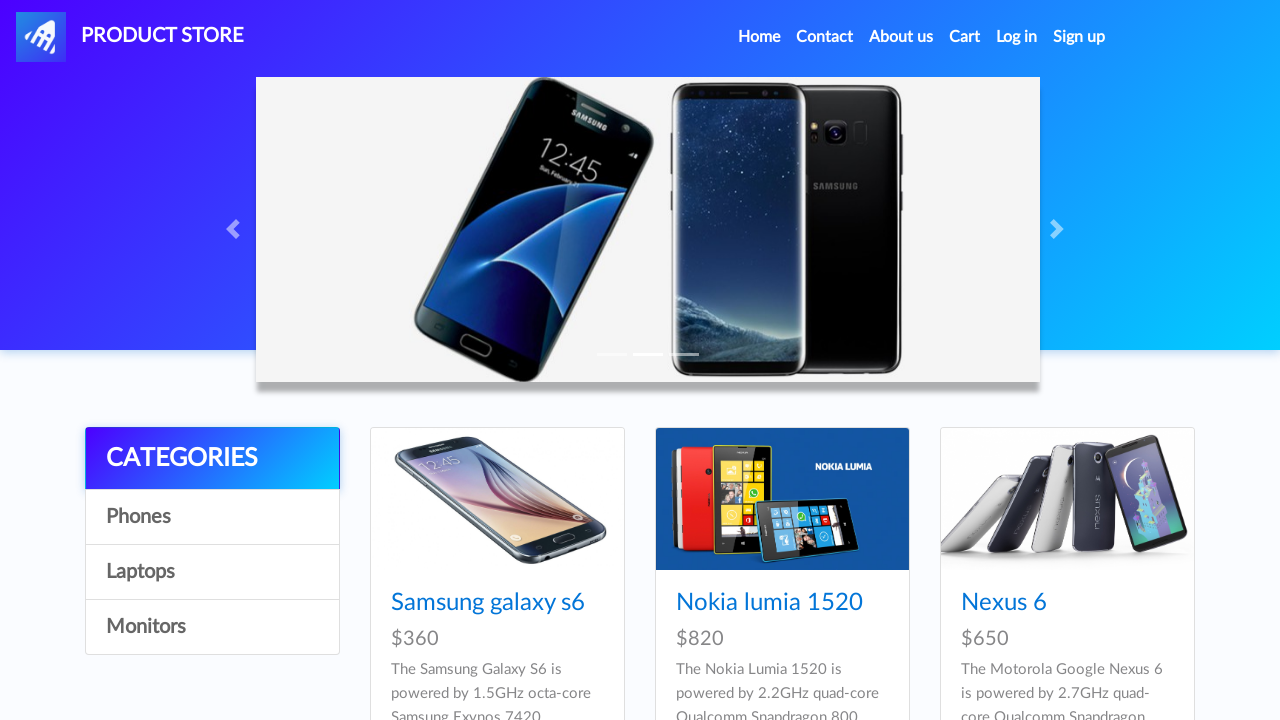

Verified category 3 text matches expected value 'Monitors': True
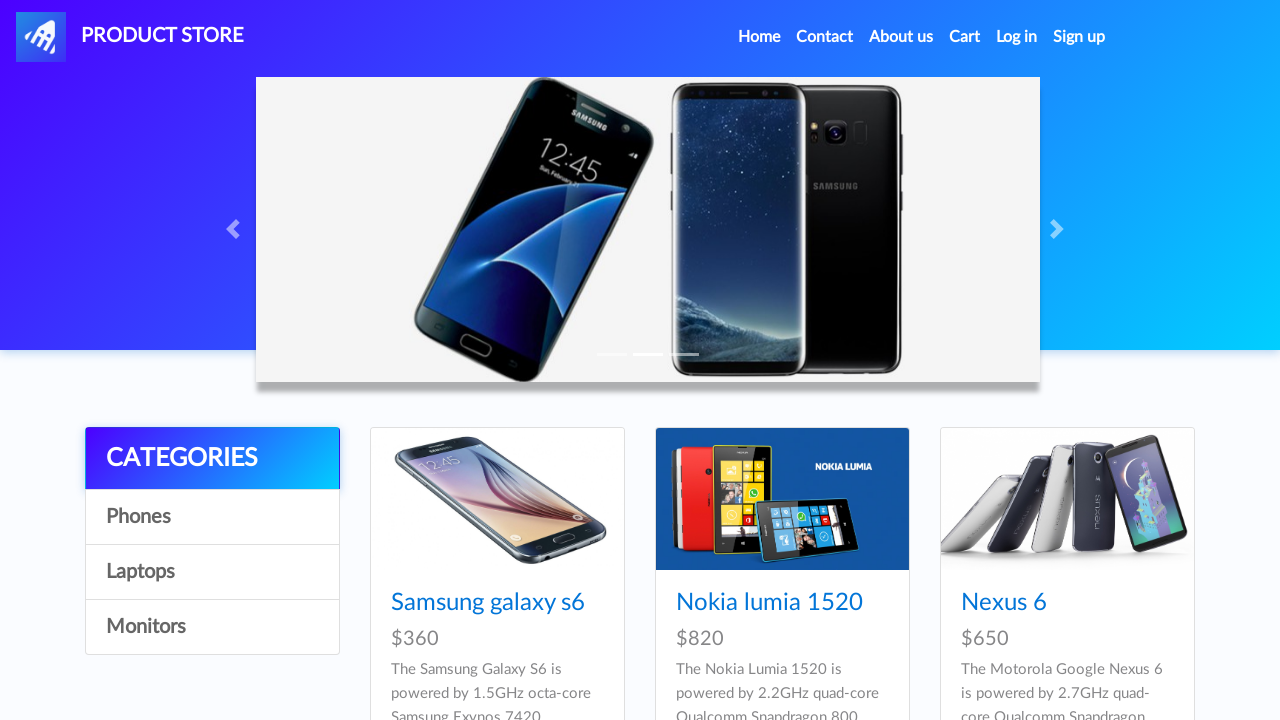

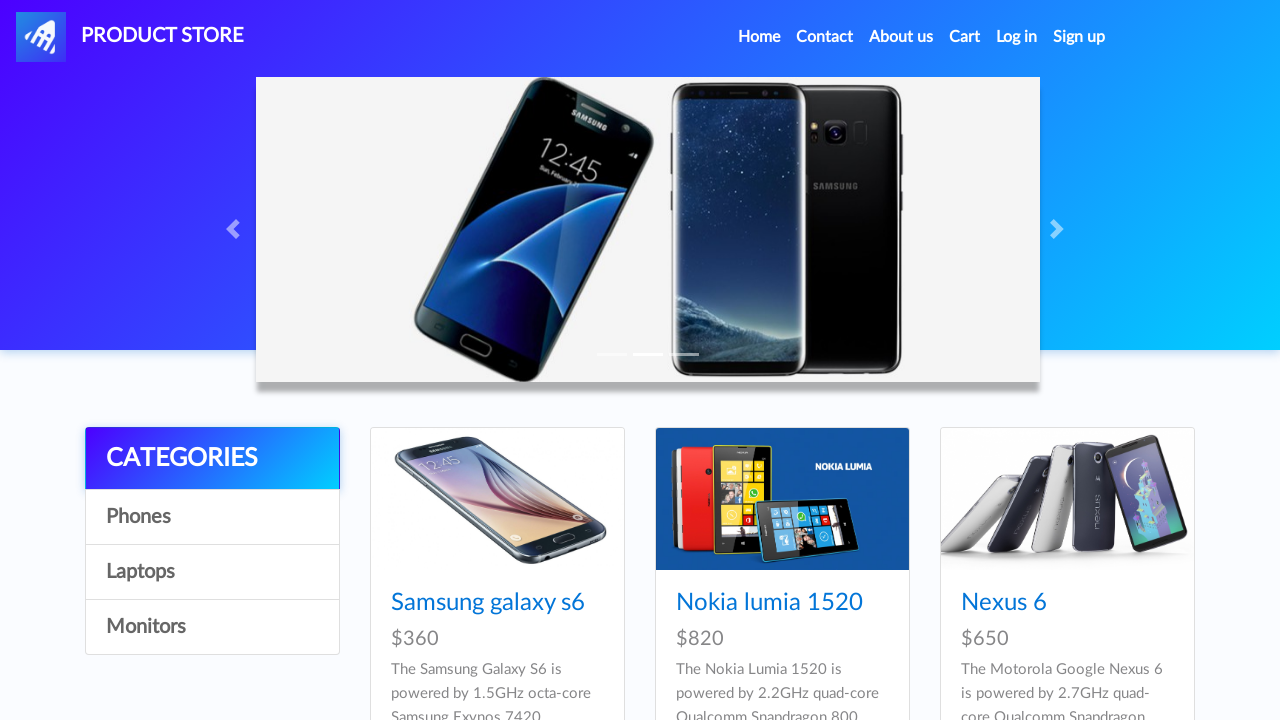